Tests infinite scroll and "show more" button functionality on Uber Eats Japan feed page by scrolling to bottom and clicking the load more button multiple times.

Starting URL: https://www.ubereats.com/jp/feed?pl=JTdCJTIyYWRkcmVzcyUyMiUzQSUyMiVFNSVBNSVBNSVFNiVCMiVBMiVFRiVCQyU5NSVFNCVCOCU4MSVFNyU5QiVBRSVFRiVCQyU5MiVFRiVCQyU5OCVFMiU4OCU5MiVFRiVCQyU5MSVFRiVCQyU5NSUyMiUyQyUyMnJlZmVyZW5jZSUyMiUzQSUyMkNoSUo5X2s0M2g3MUdHQVJxMlNZeThkTjlaQSUyMiUyQyUyMnJlZmVyZW5jZVR5cGUlMjIlM0ElMjJnb29nbGVfcGxhY2VzJTIyJTJDJTIybGF0aXR1ZGUlMjIlM0EzNS42MDYzNDk4JTJDJTIybG9uZ2l0dWRlJTIyJTNBMTM5LjY2Nzk4MzglN0Q%3D&ps=1&sf=JTVCJTdCJTIydXVpZCUyMiUzQSUyMjFjN2NmN2VmLTczMGYtNDMxZi05MDcyLTI2YmMzOWY3YzAyMSUyMiUyQyUyMm9wdGlvbnMlMjIlM0ElNUIlN0IlMjJ1dWlkJTIyJTNBJTIyNGM3Y2Y3ZWYtNzMwZi00MzFmLTkwNzItMjZiYzM5ZjdjMDIzJTIyJTdEJTVEJTdEJTVE

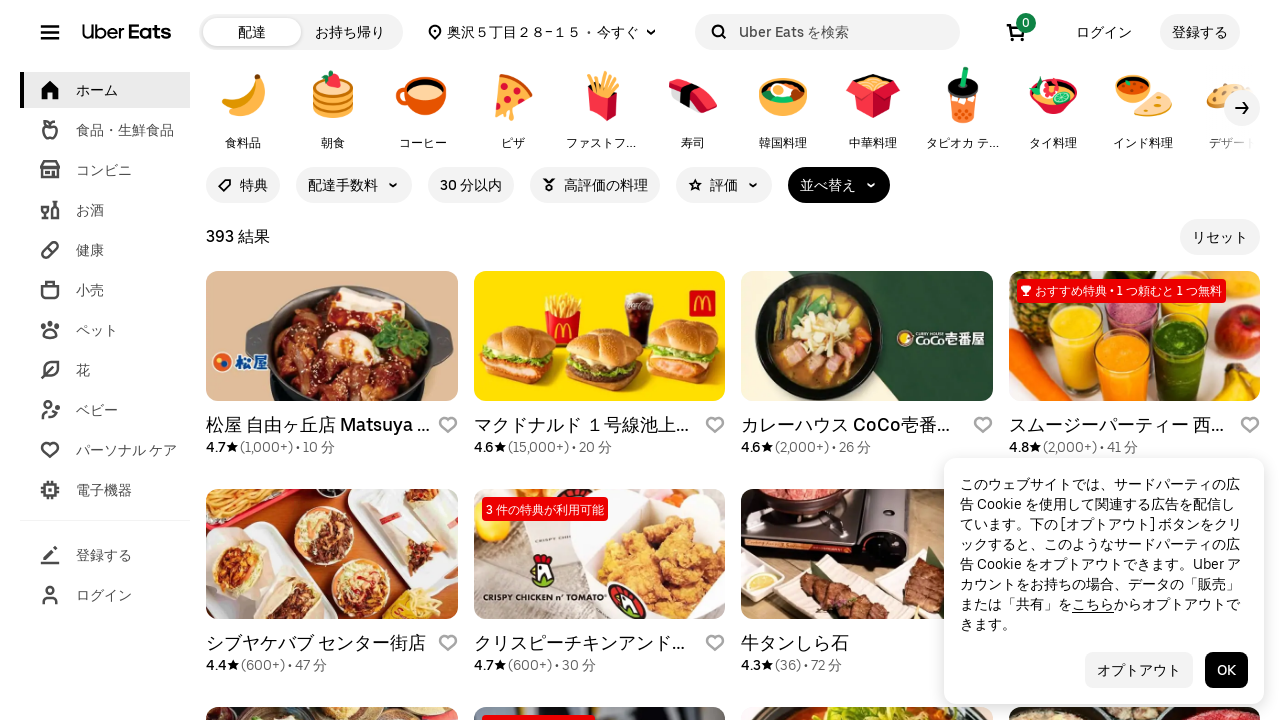

Scrolled to bottom of page
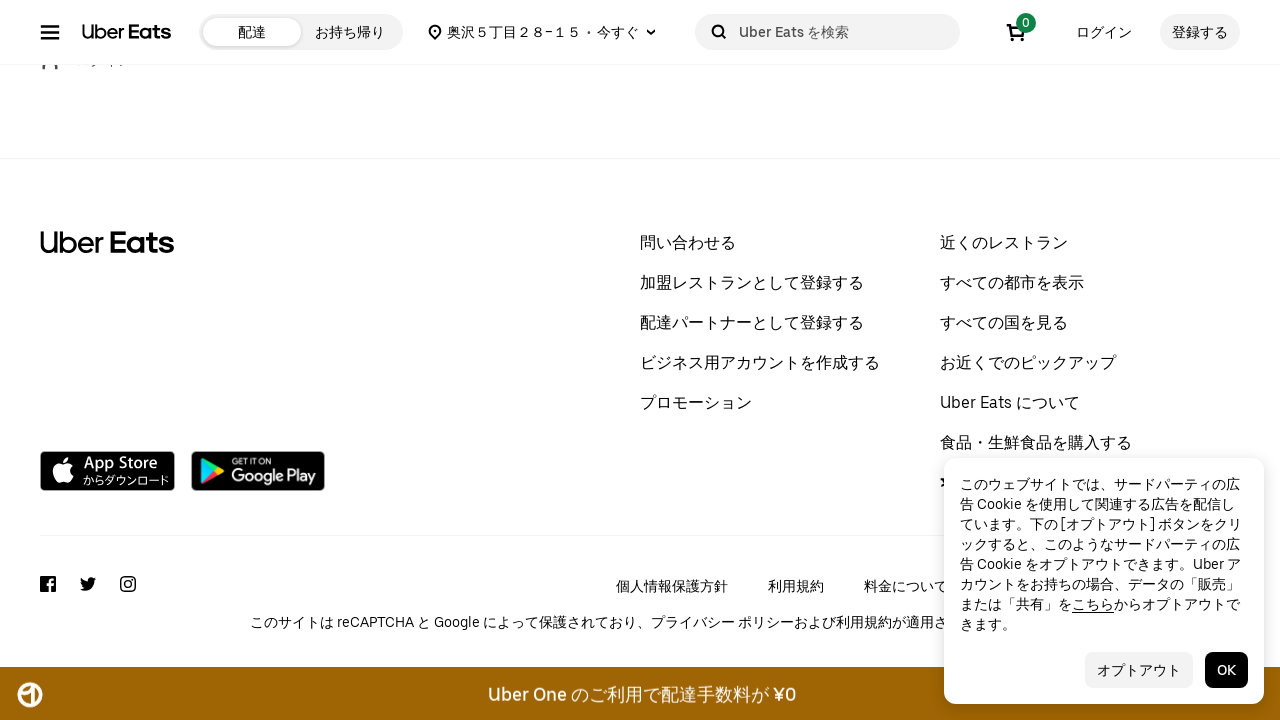

No more 'show more' button found - all content loaded
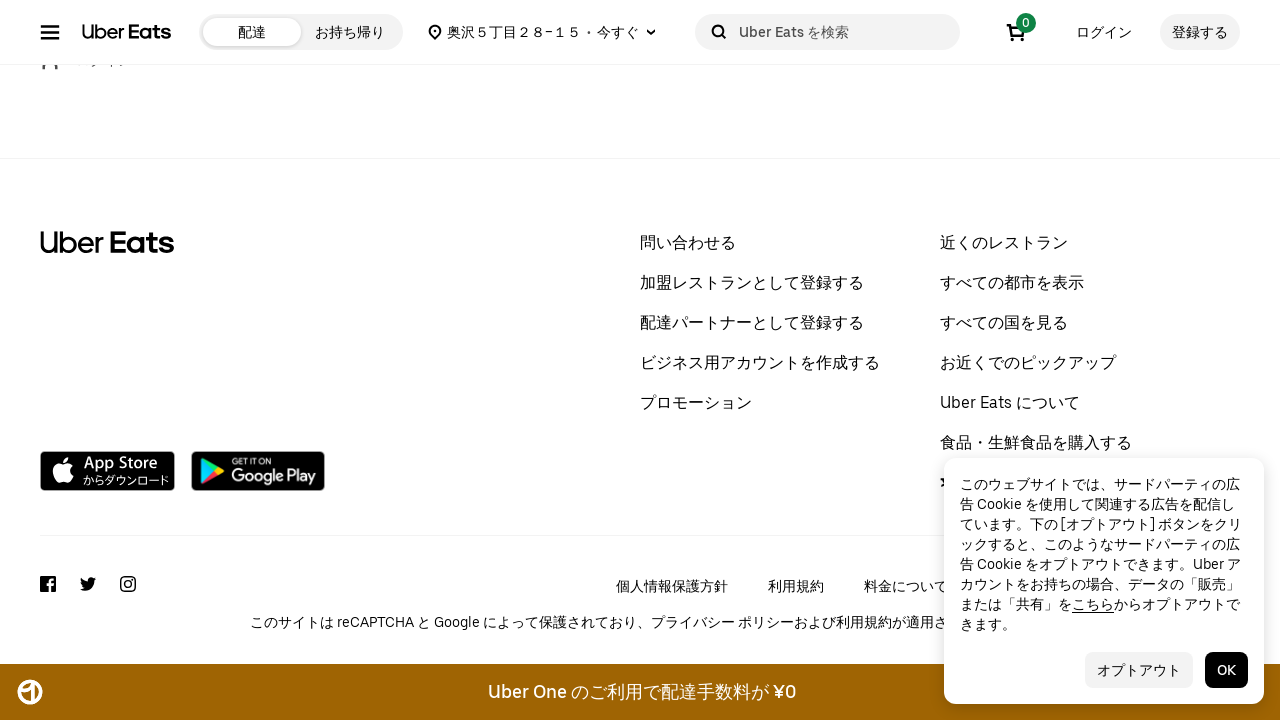

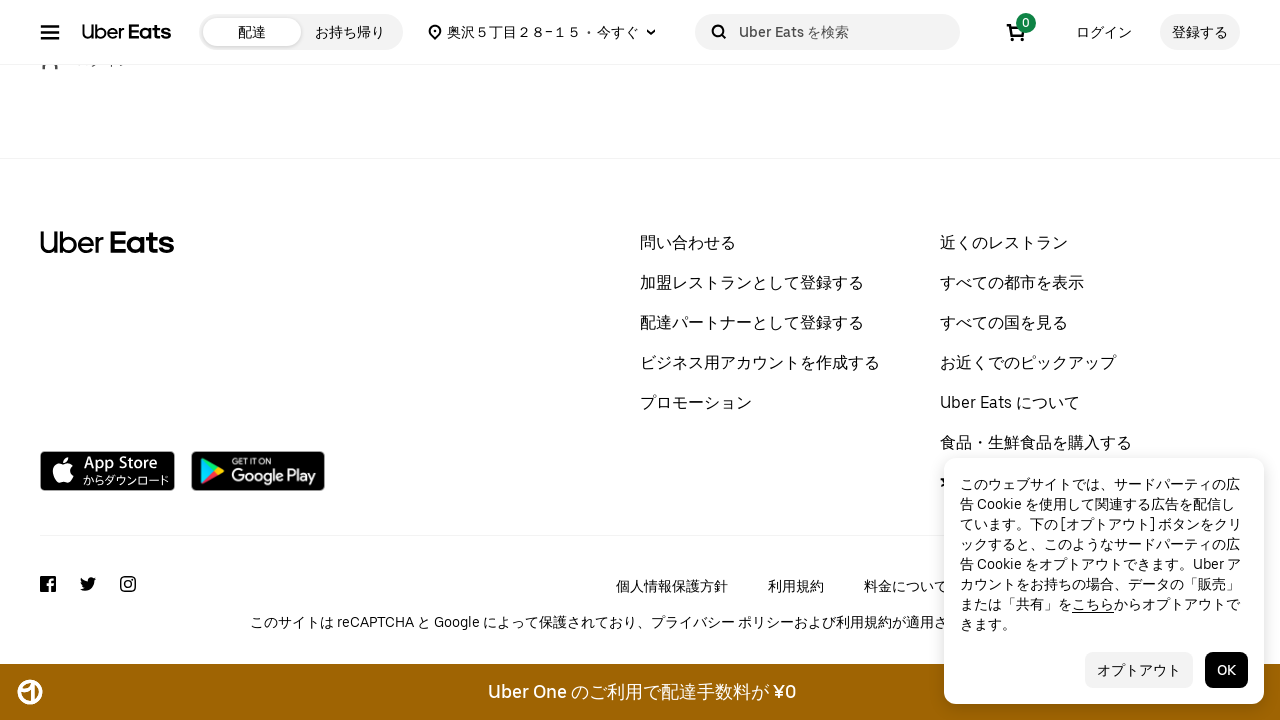